Tests login with invalid credentials and verifies error message is displayed

Starting URL: https://horadoqa.github.io/login/

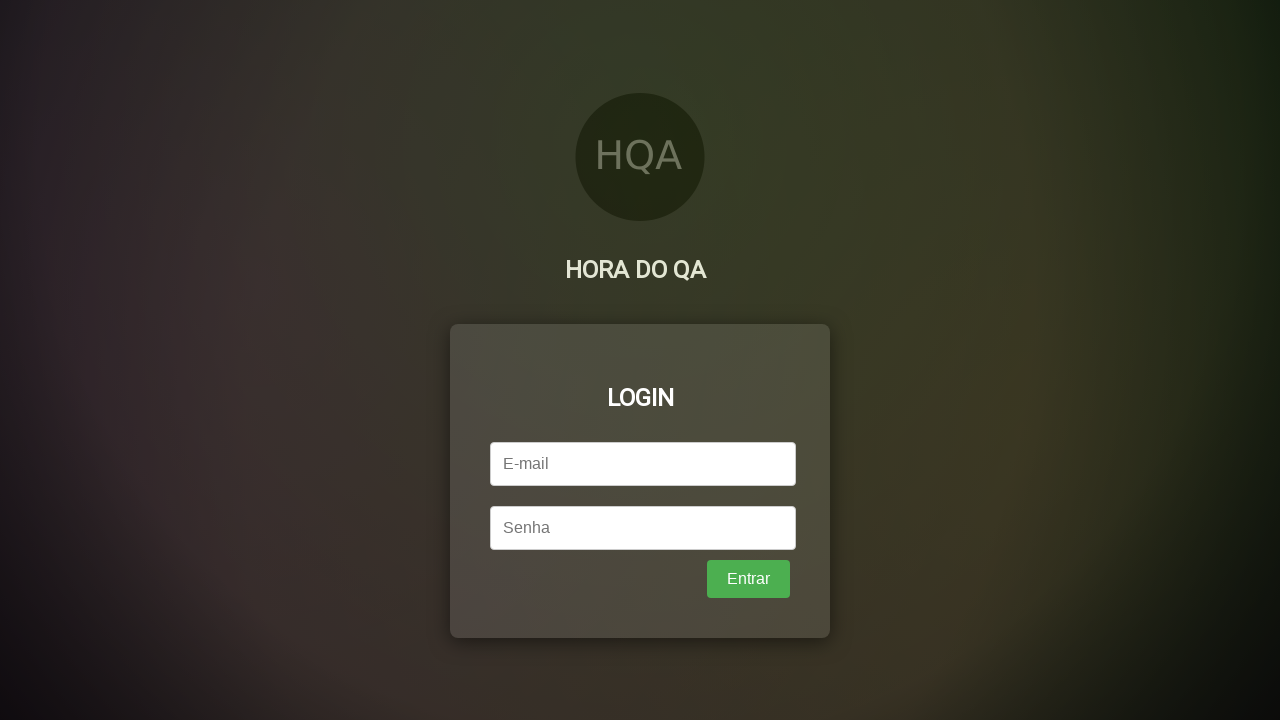

Filled username field with invalid email 'wronguser@test.com' on #username
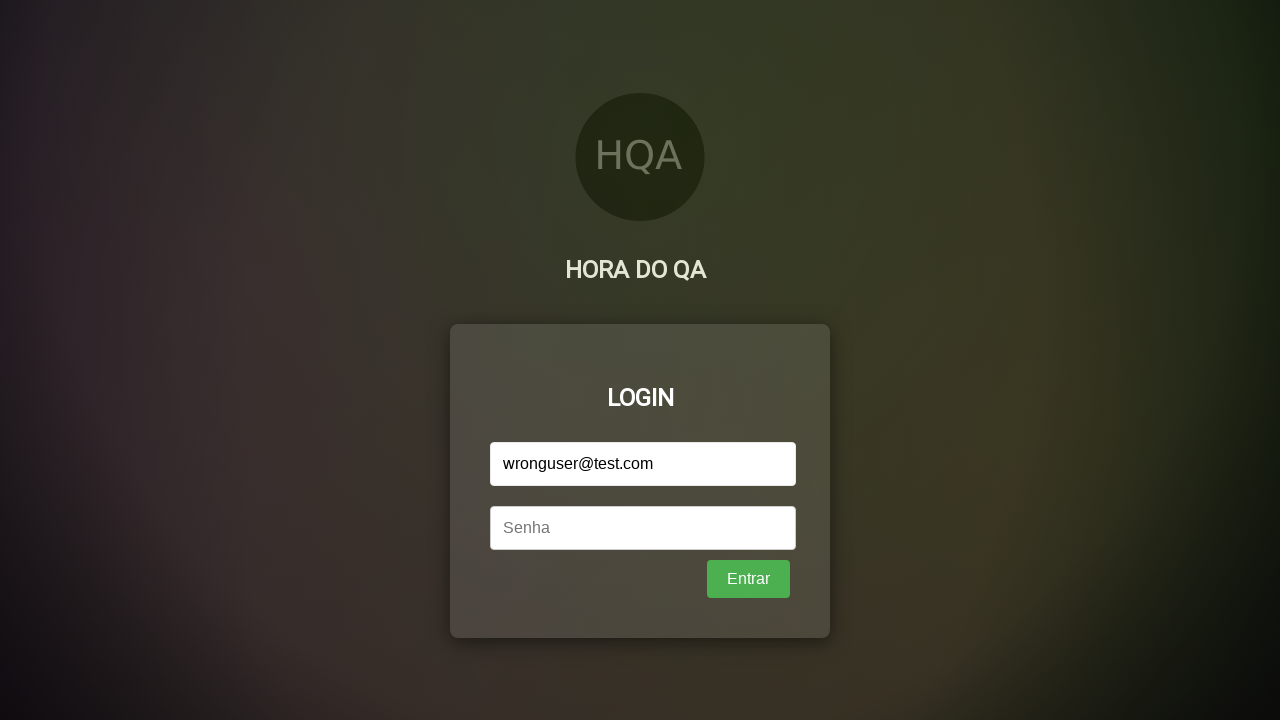

Filled password field with invalid password 'WrongPass456' on #password
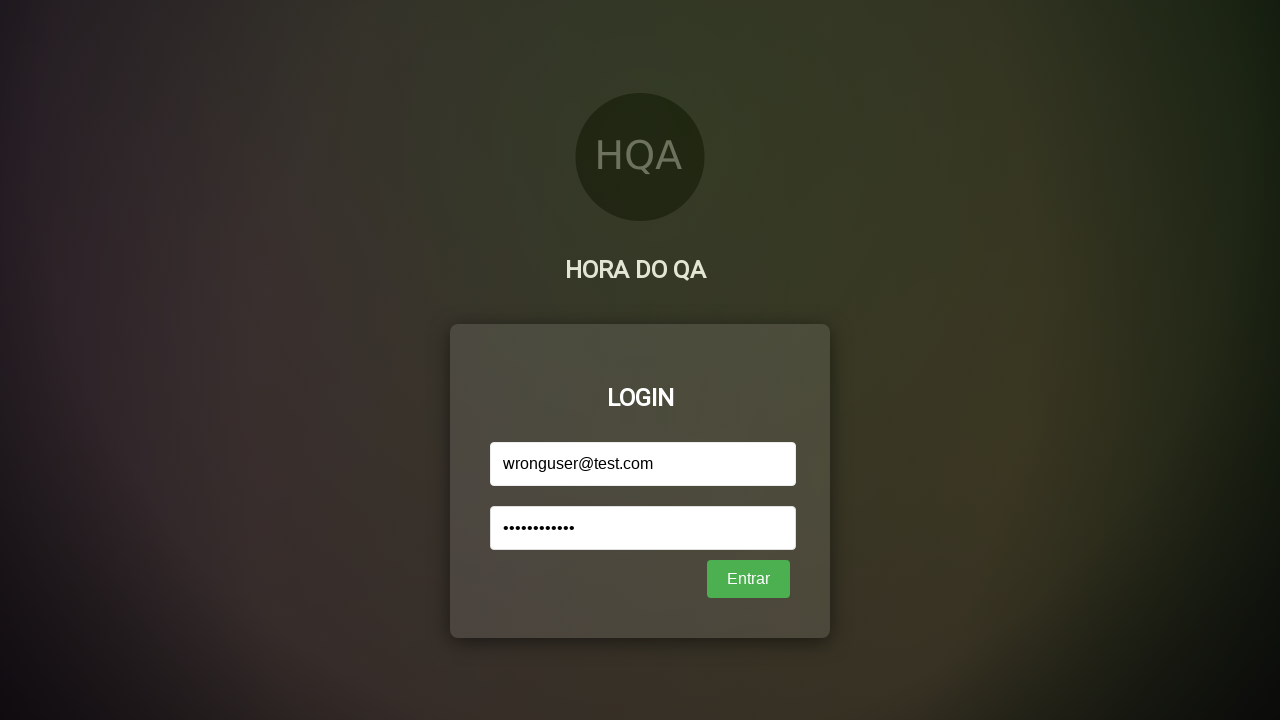

Clicked login button at (748, 579) on #button
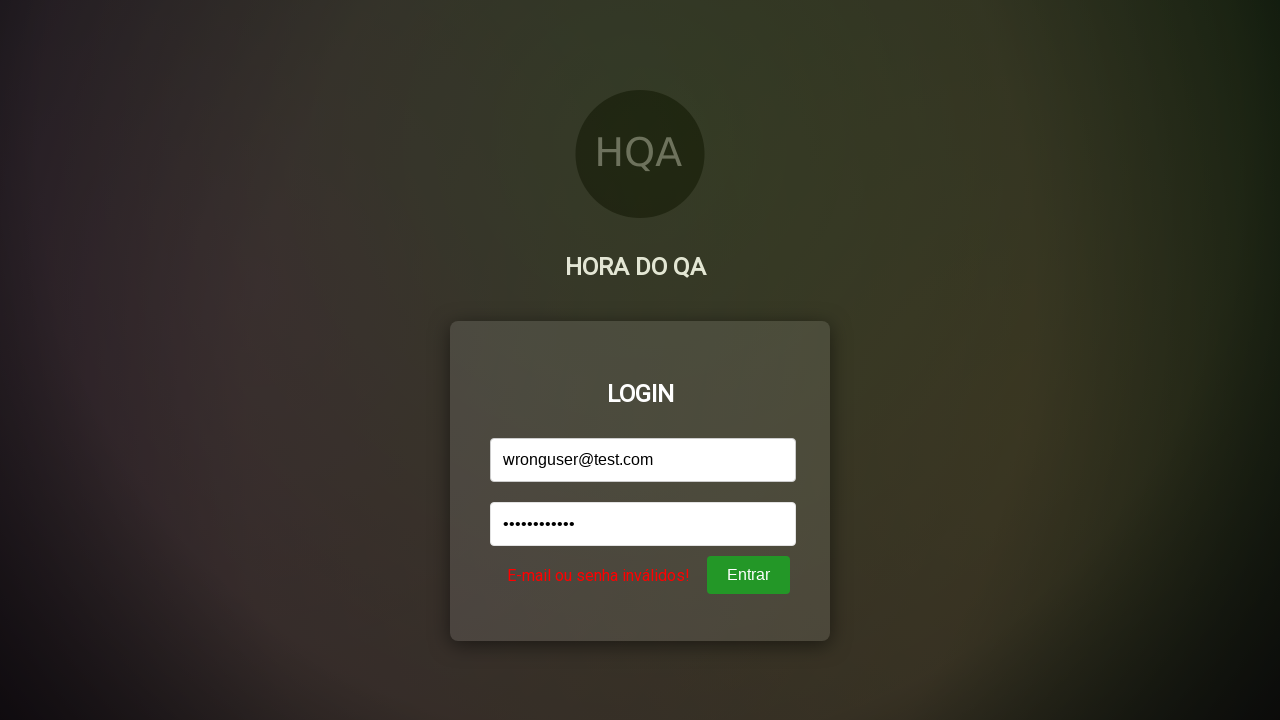

Retrieved error message text content
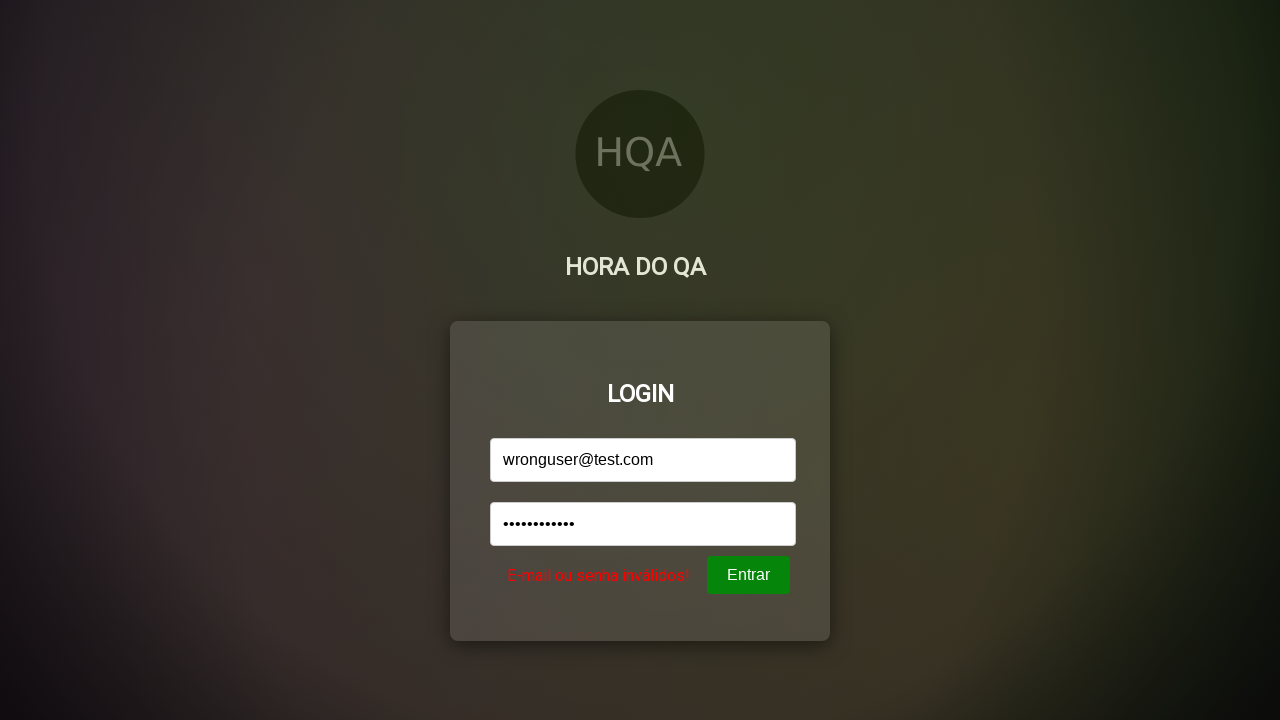

Verified error message 'E-mail ou senha inválidos!' is displayed
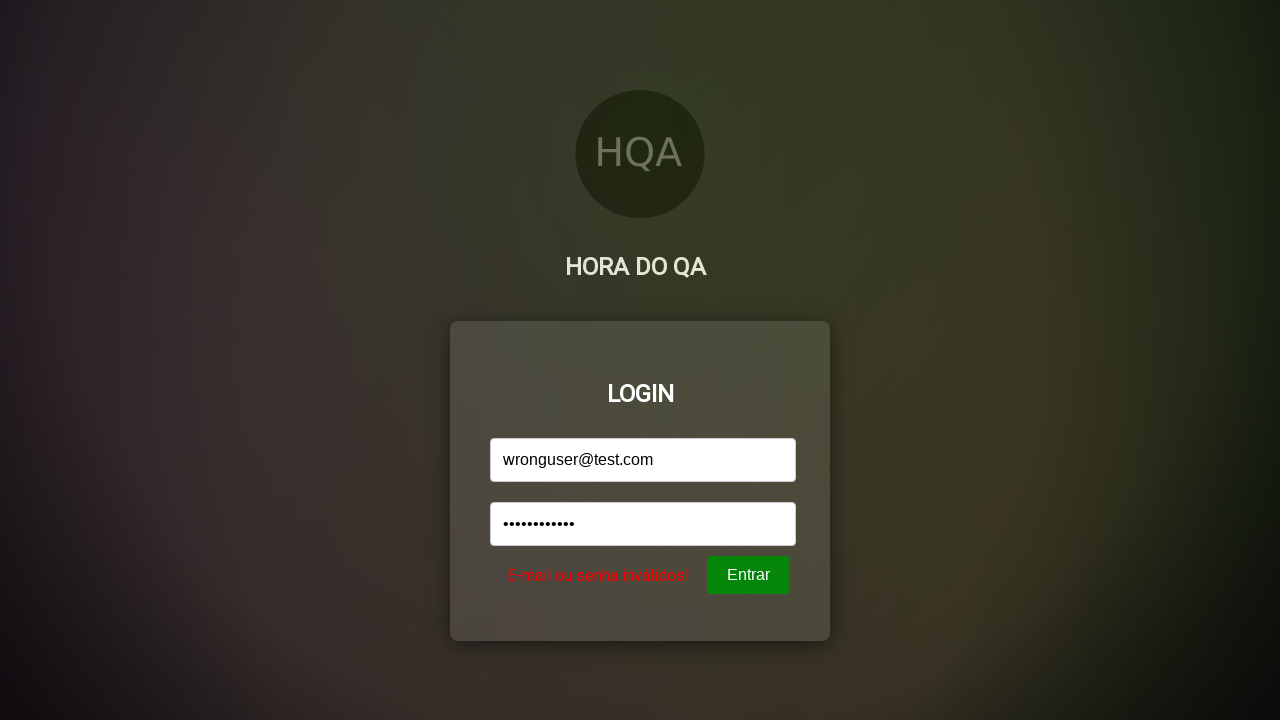

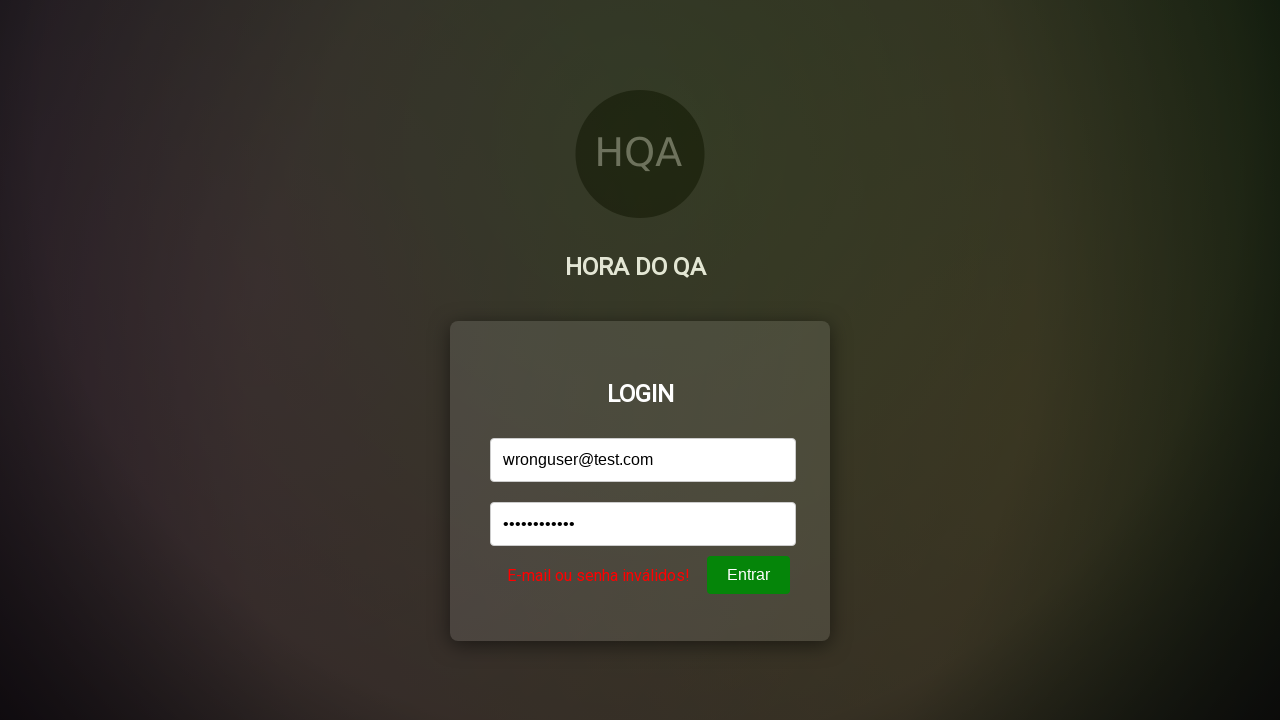